Tests keyboard key press functionality by sending SPACE and TAB keys to the page and verifying the displayed result text shows which key was pressed.

Starting URL: http://the-internet.herokuapp.com/key_presses

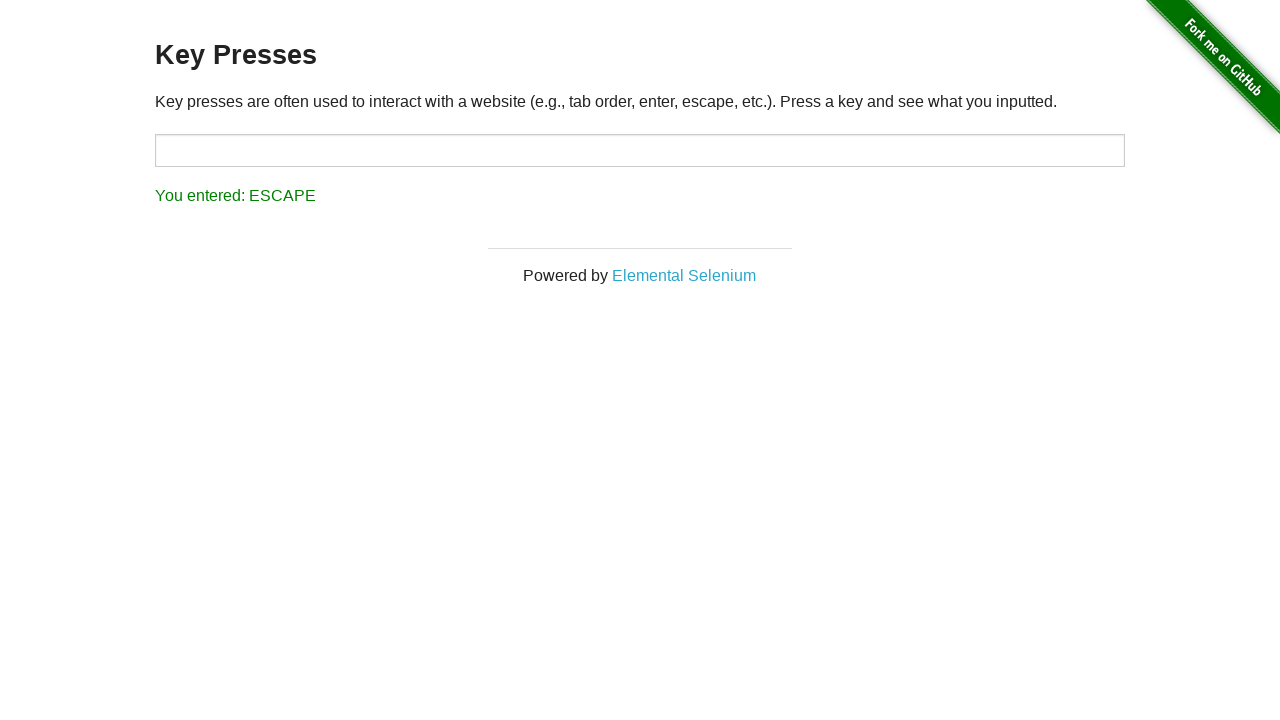

Pressed SPACE key on the example element on .example
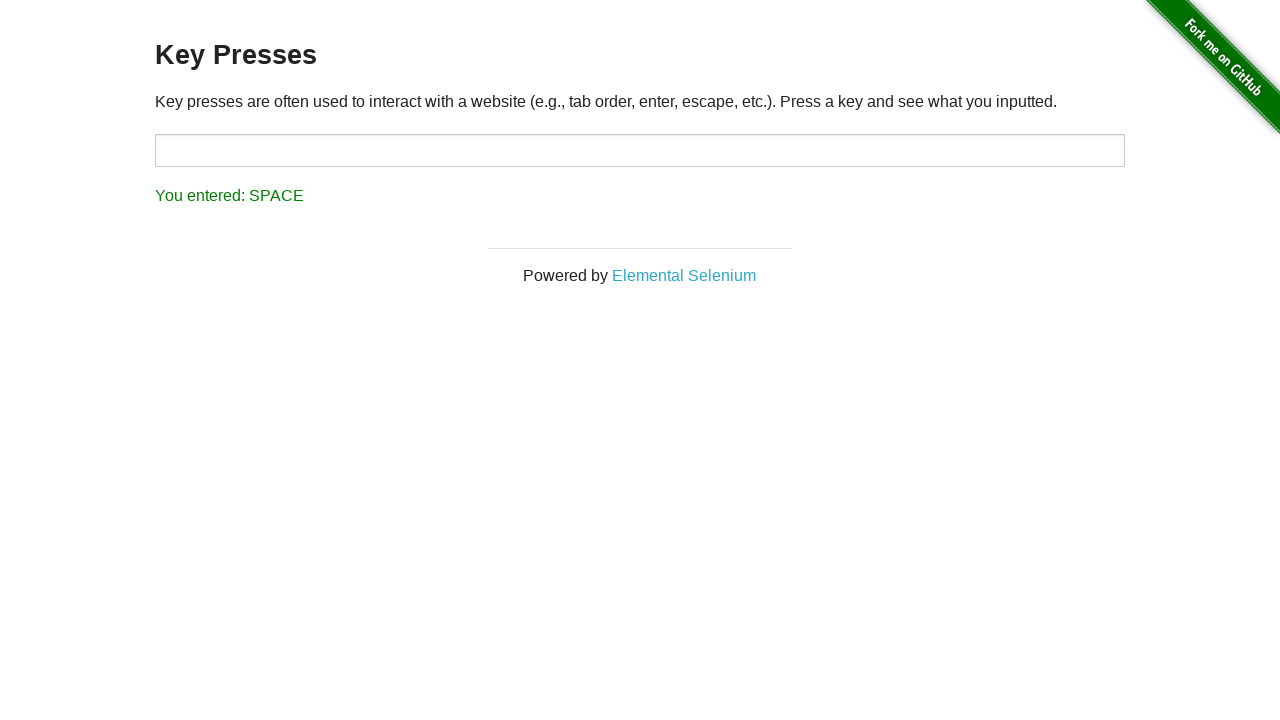

Retrieved result text content
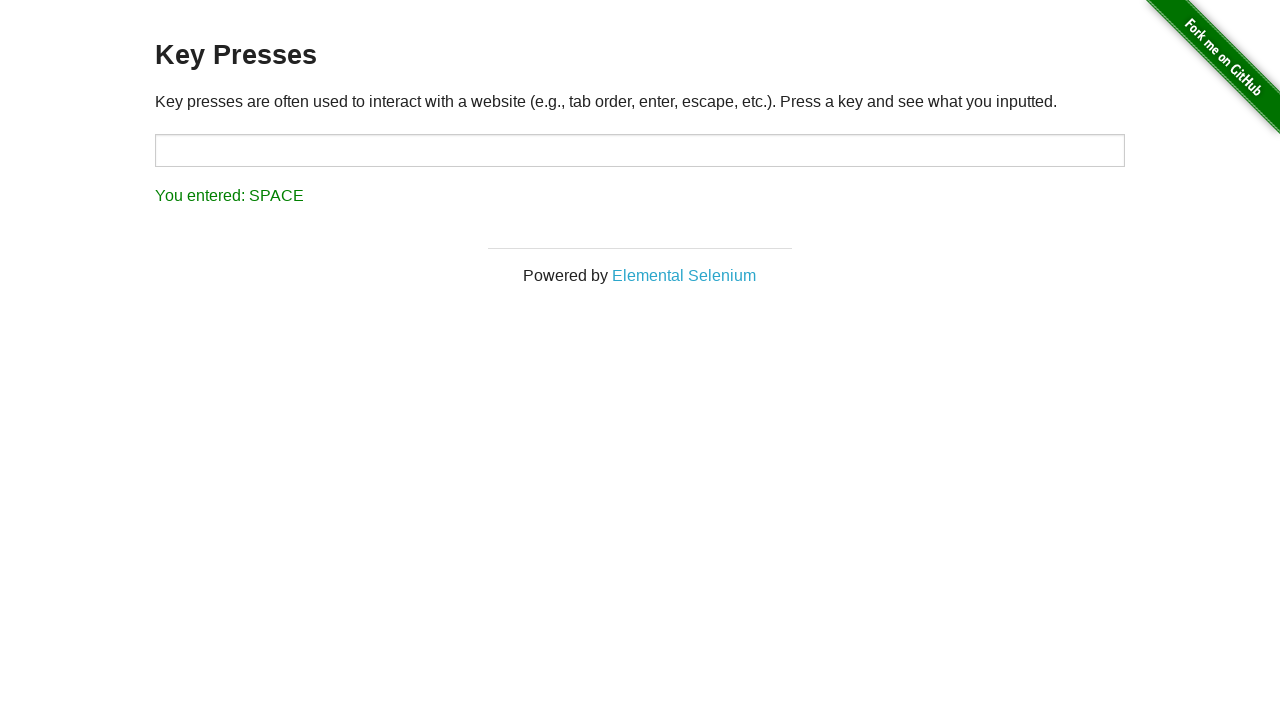

Verified result text shows 'You entered: SPACE'
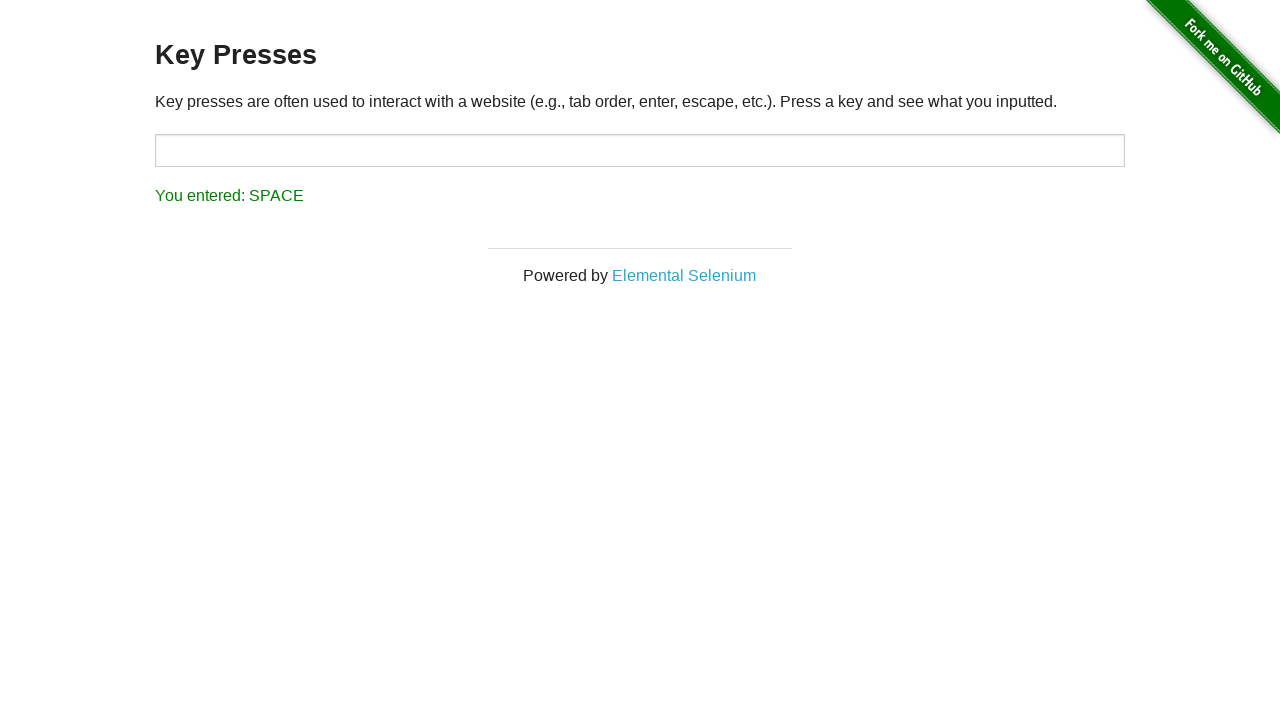

Pressed TAB key on the focused element
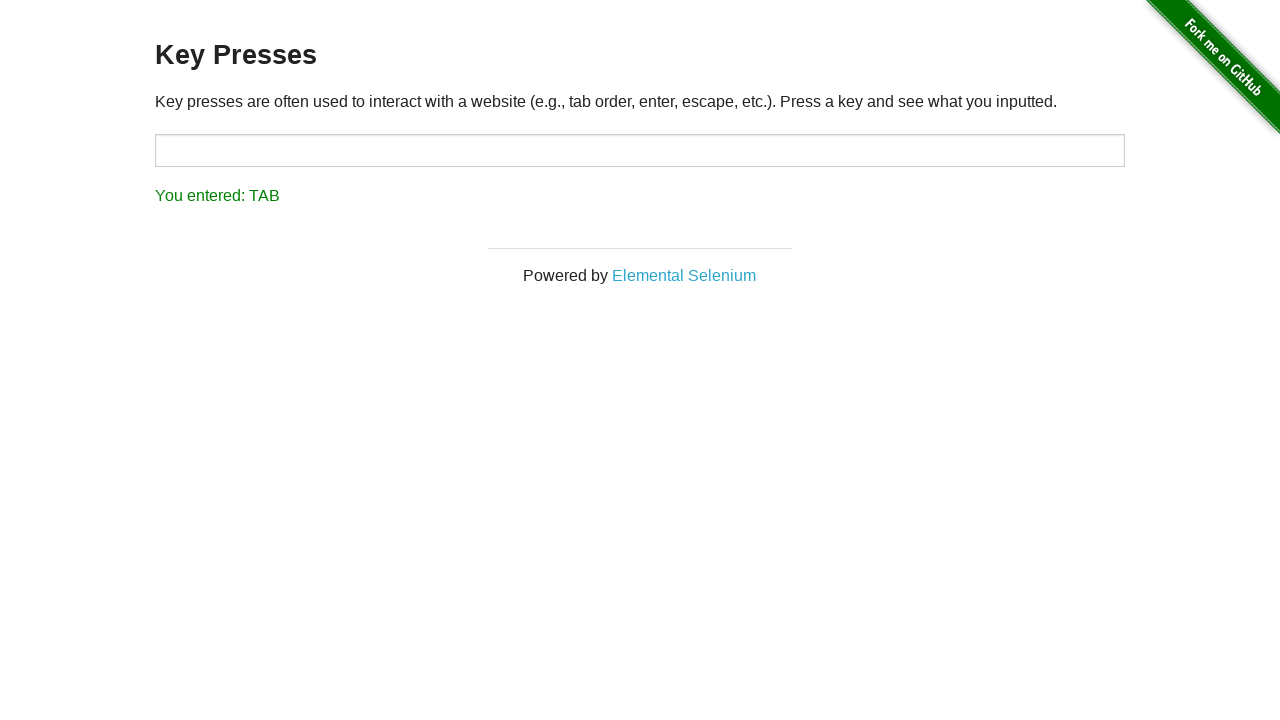

Retrieved result text content
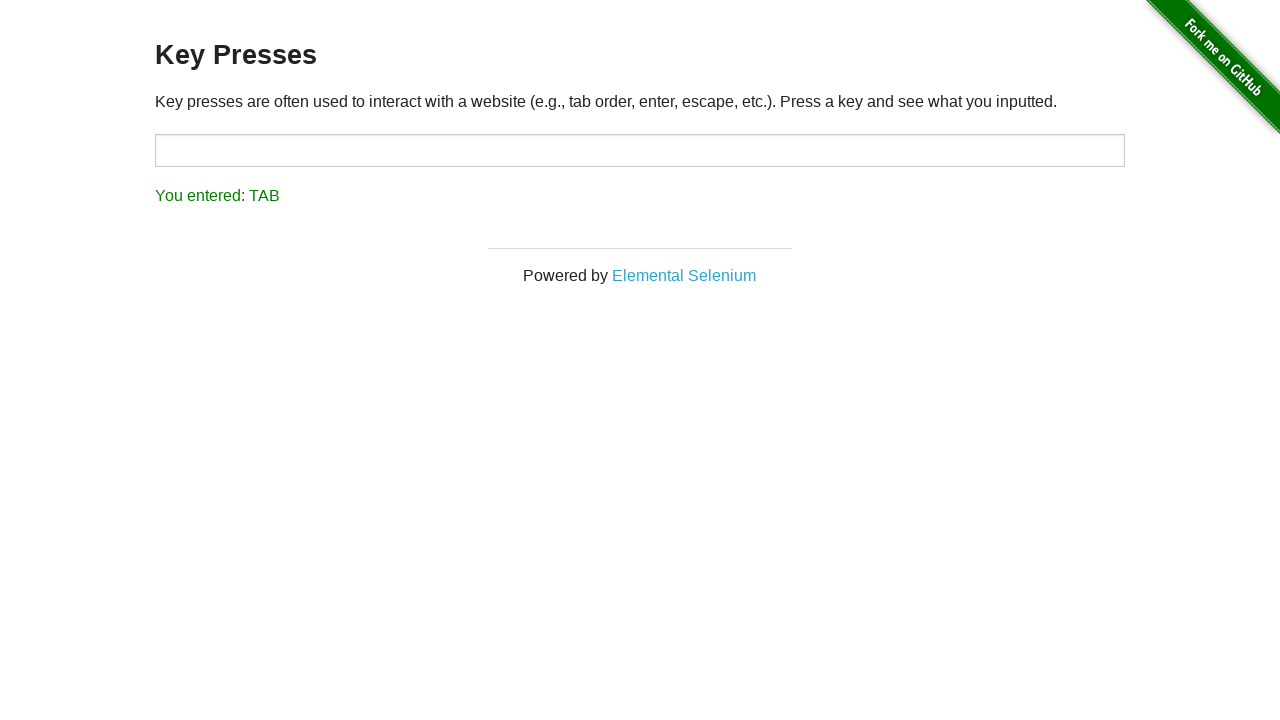

Verified result text shows 'You entered: TAB'
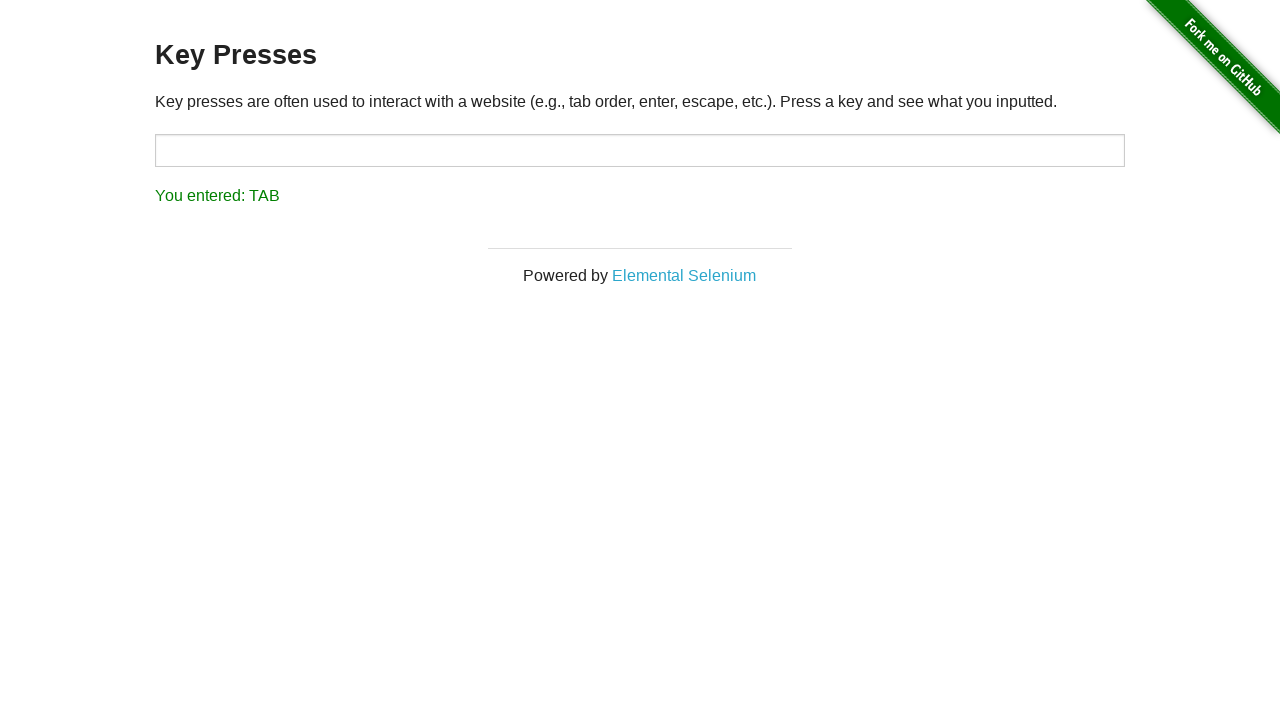

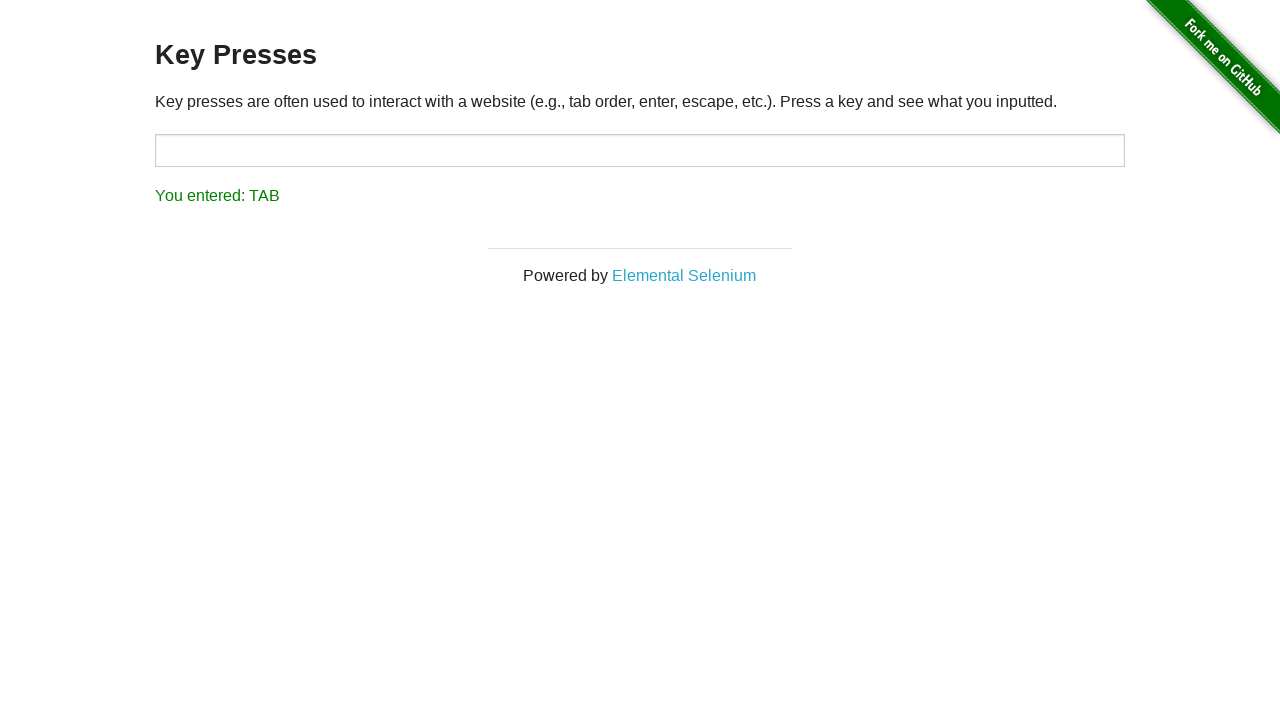